Tests e-commerce functionality by adding multiple items to cart, proceeding to checkout, and applying a promo code

Starting URL: https://rahulshettyacademy.com/seleniumPractise/#/

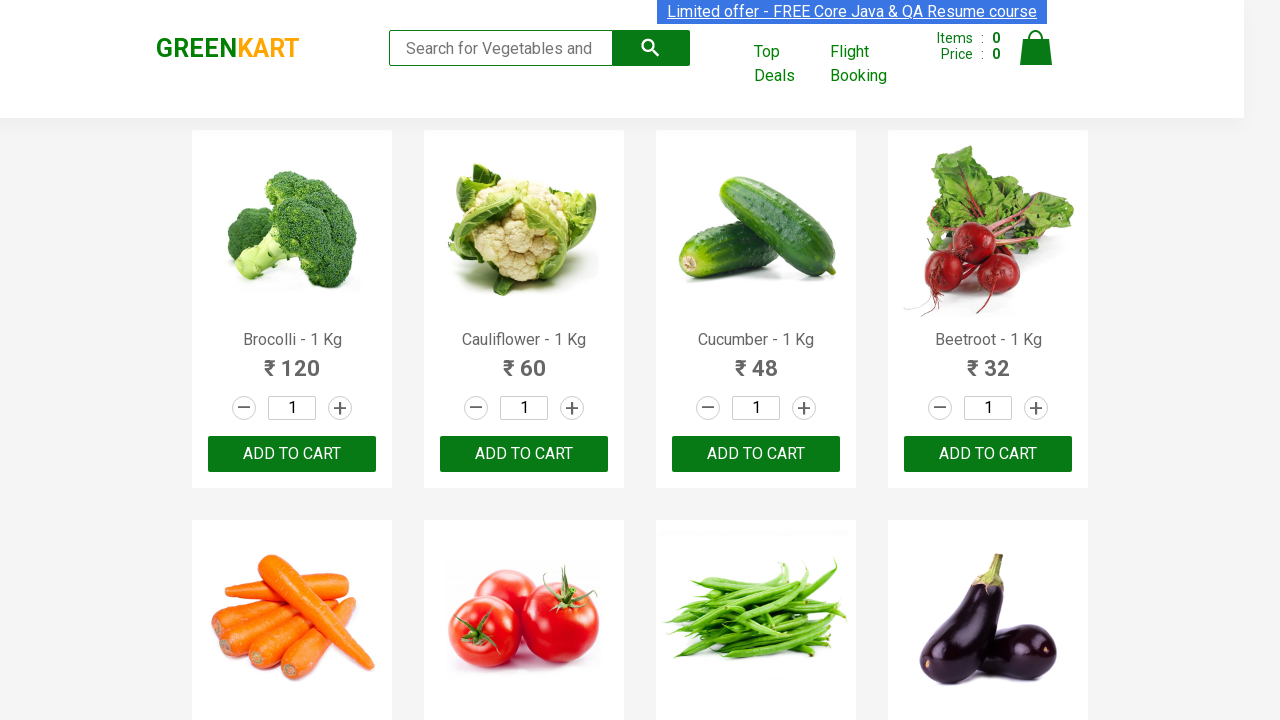

Retrieved all product names from the page
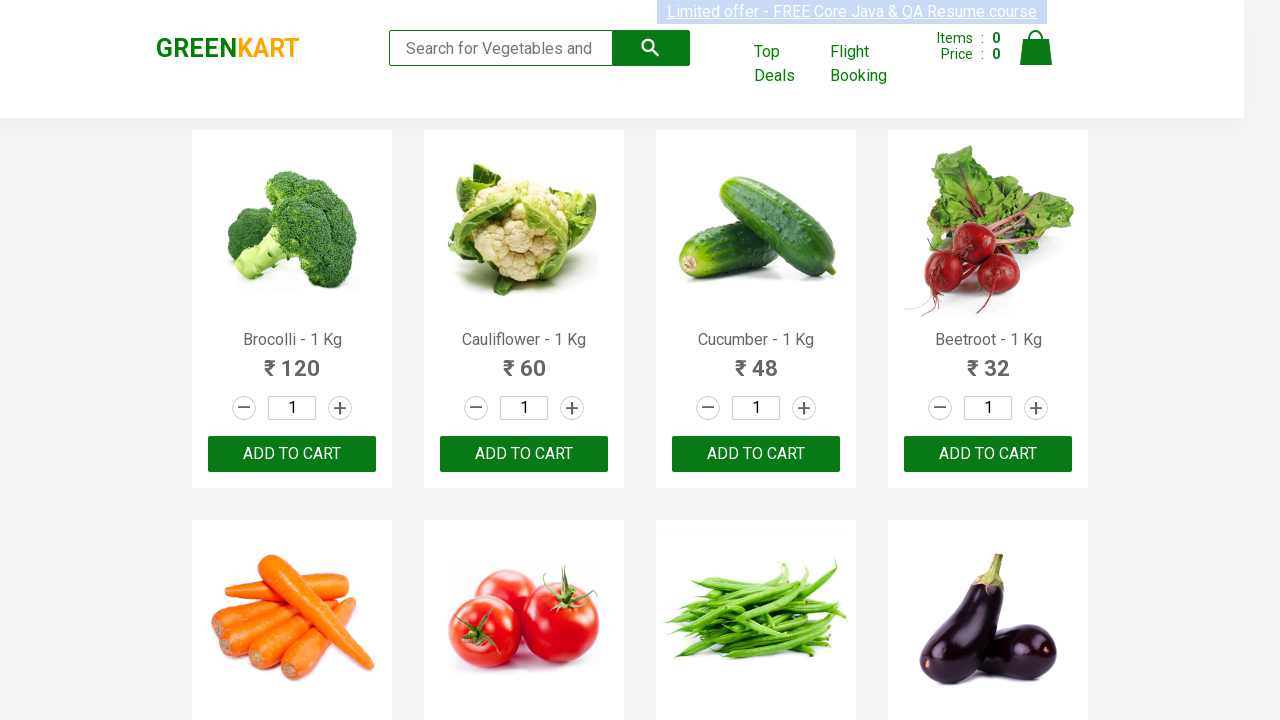

Retrieved all add-to-cart buttons
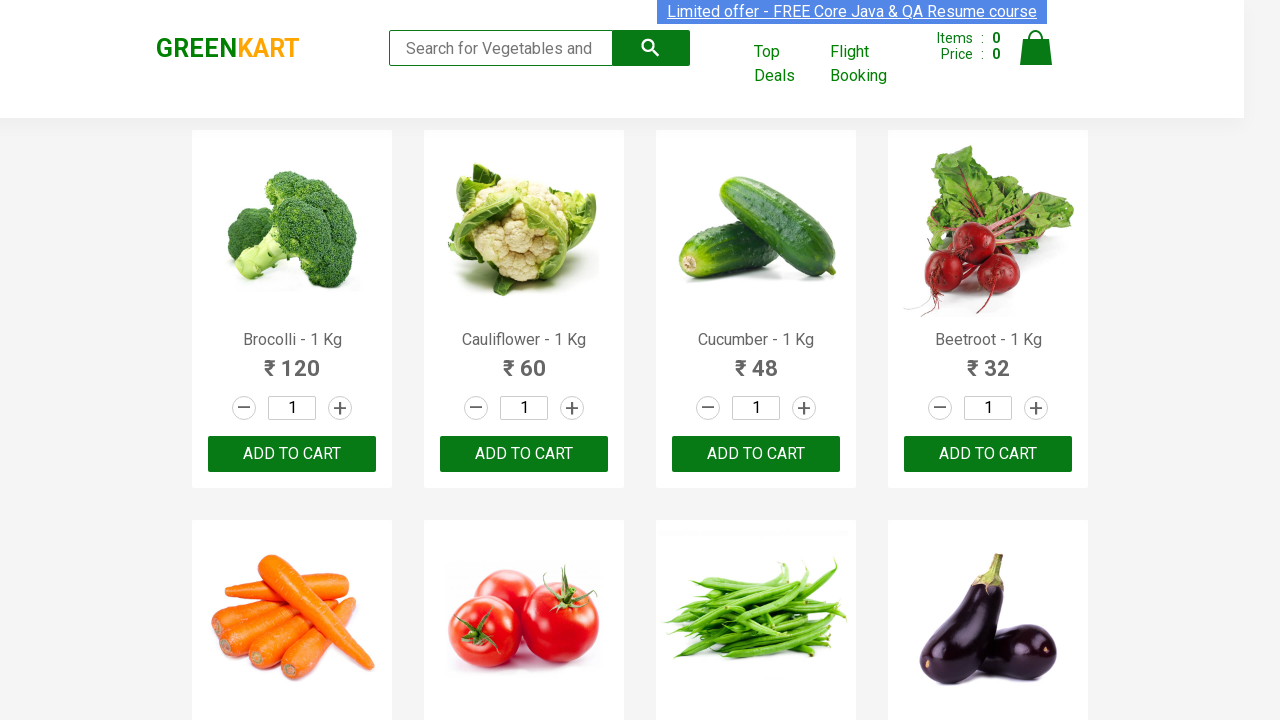

Added 'Brocolli' to cart at (292, 454) on div.product-action button >> nth=0
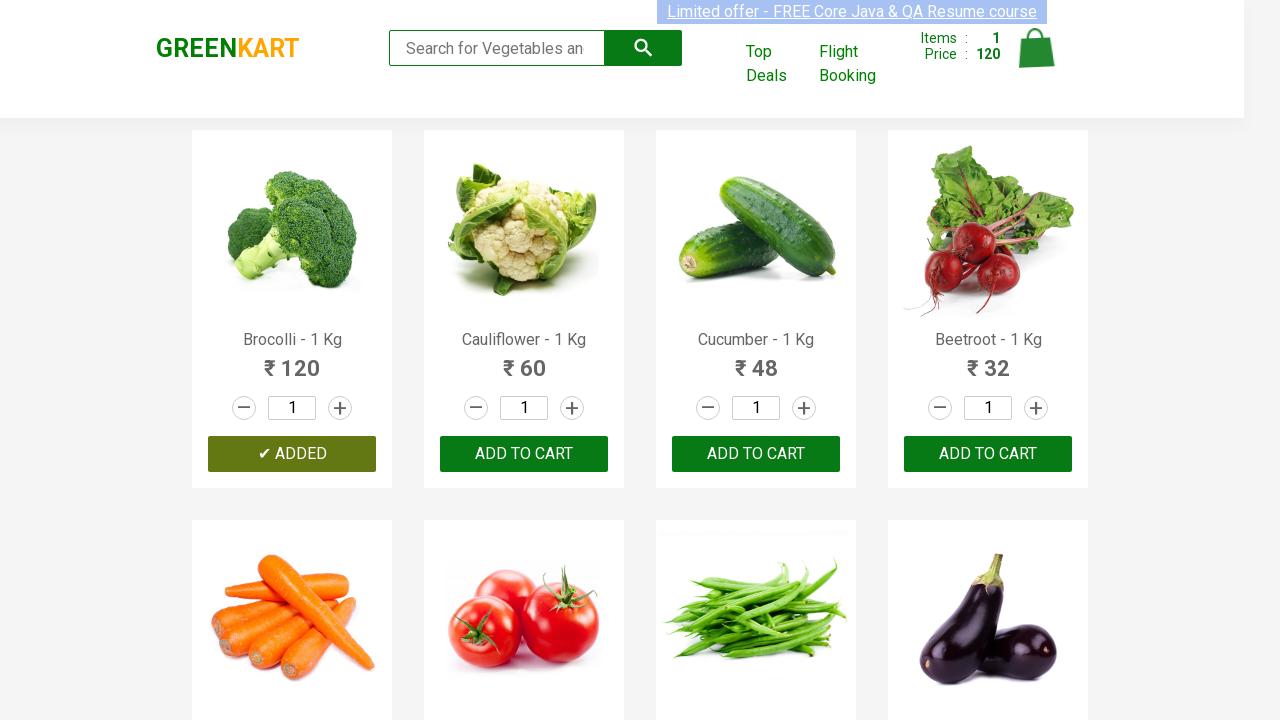

Added 'Cucumber' to cart at (756, 454) on div.product-action button >> nth=2
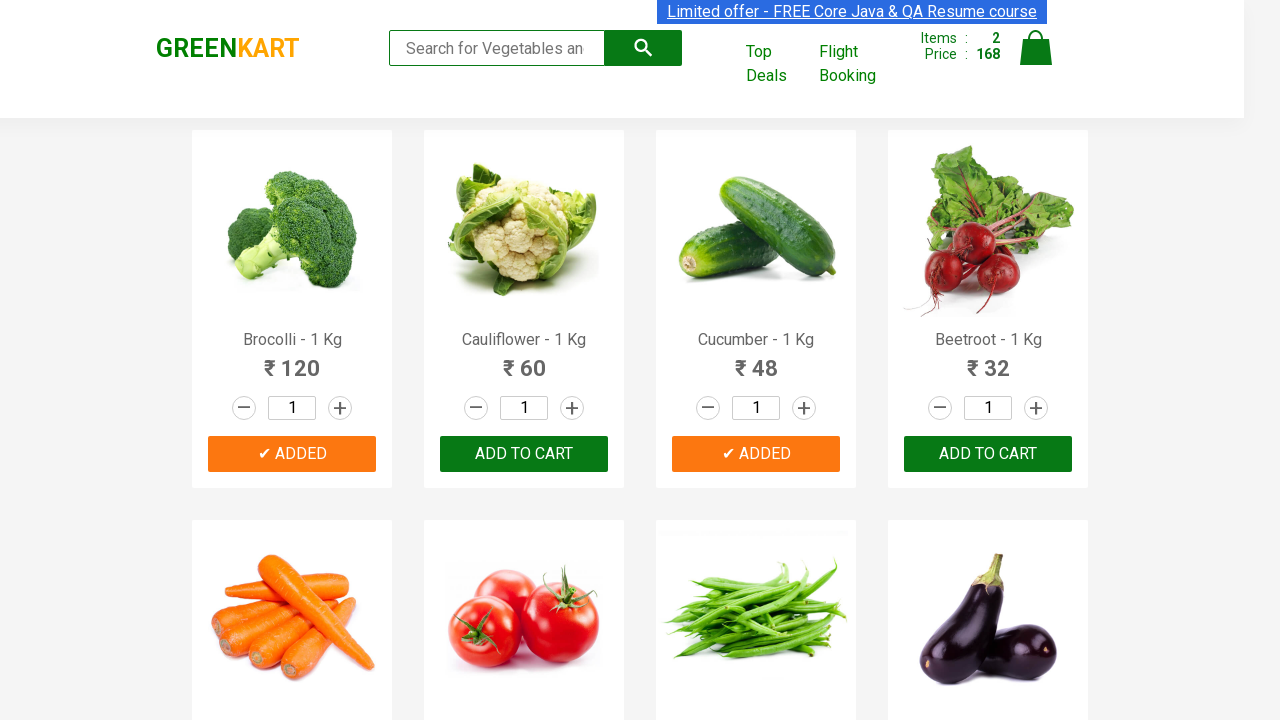

Added 'Beetroot' to cart at (988, 454) on div.product-action button >> nth=3
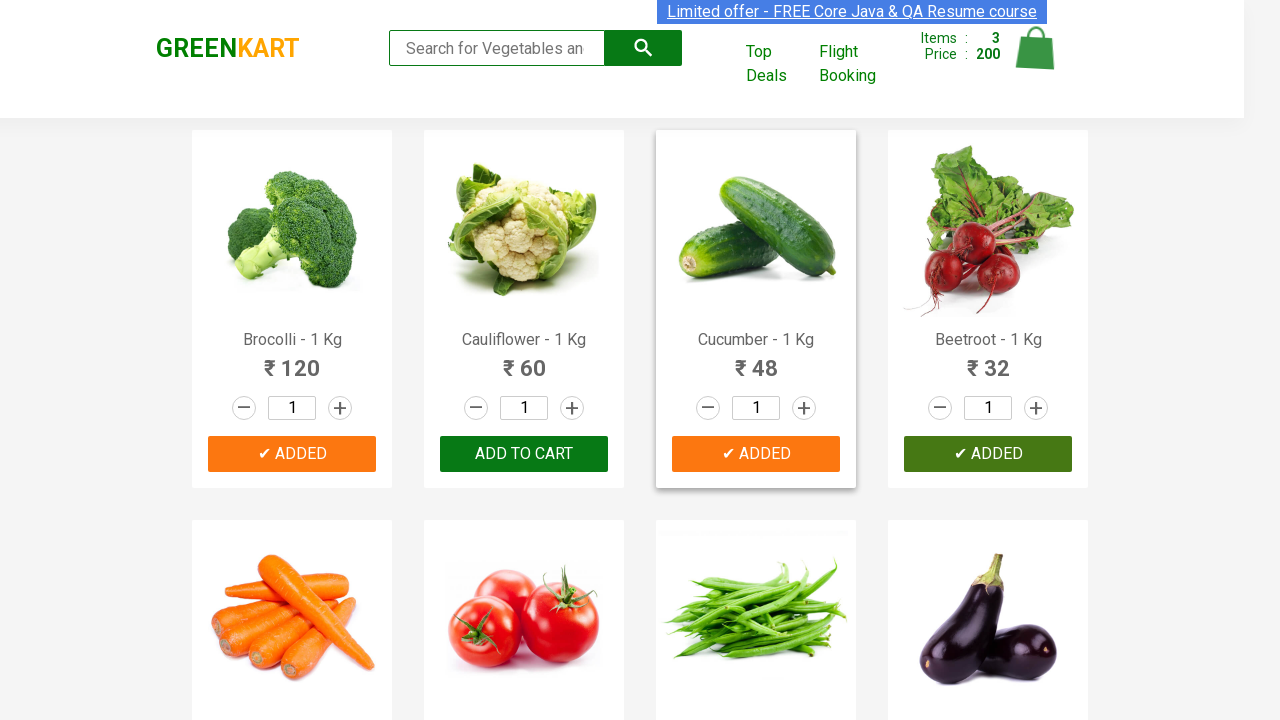

Clicked on cart icon to view shopping cart at (1036, 48) on img[alt='Cart']
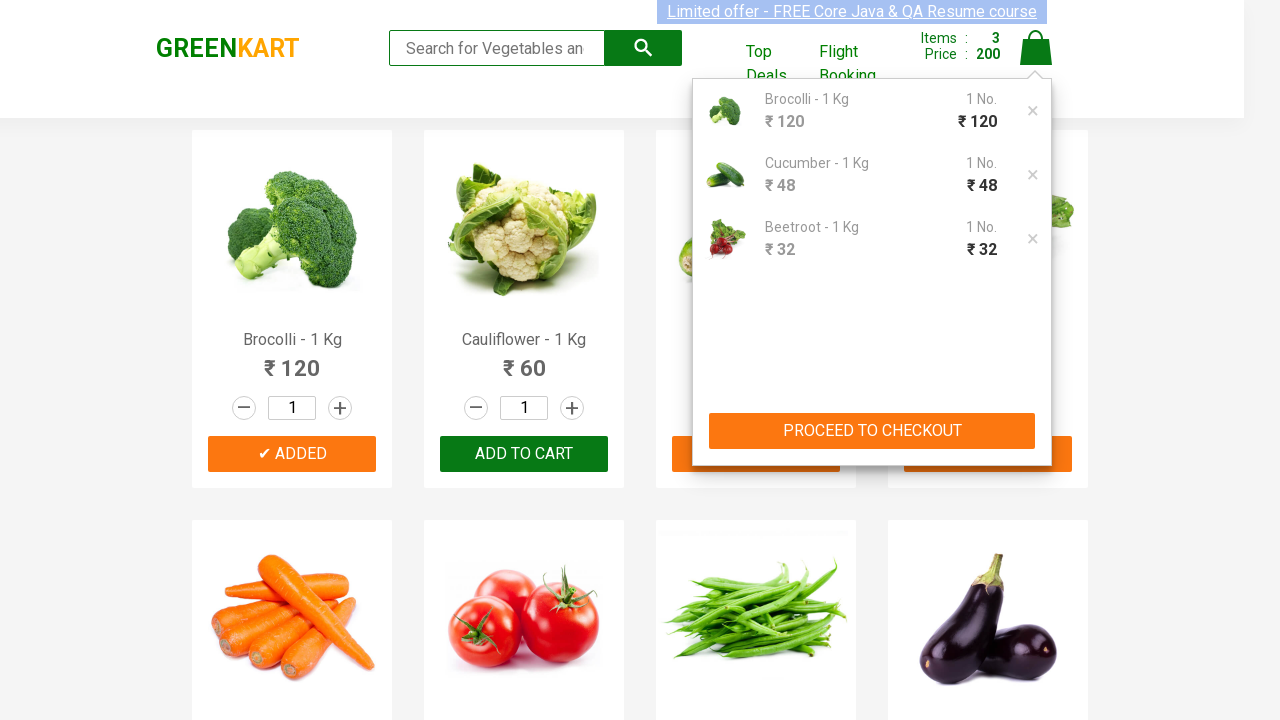

Clicked 'PROCEED TO CHECKOUT' button at (872, 431) on xpath=//button[text()='PROCEED TO CHECKOUT']
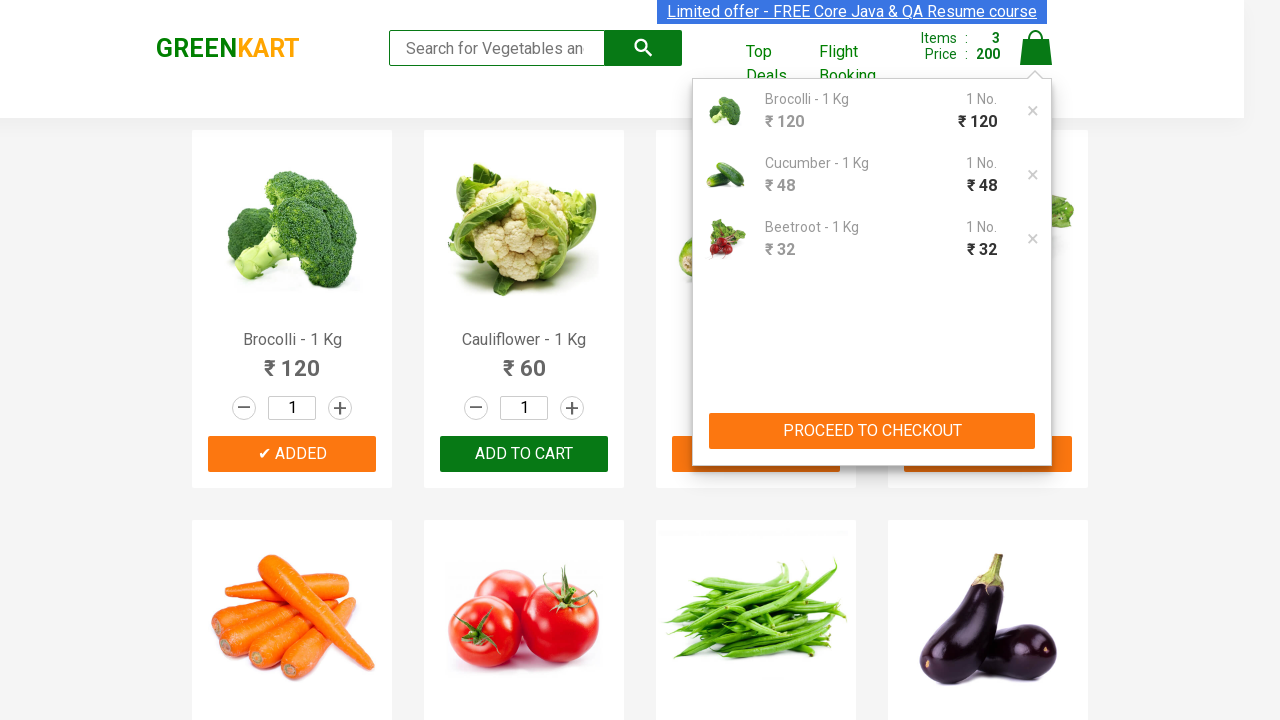

Entered promo code 'rahulshettyacademy' in the promo code field on input.promoCode
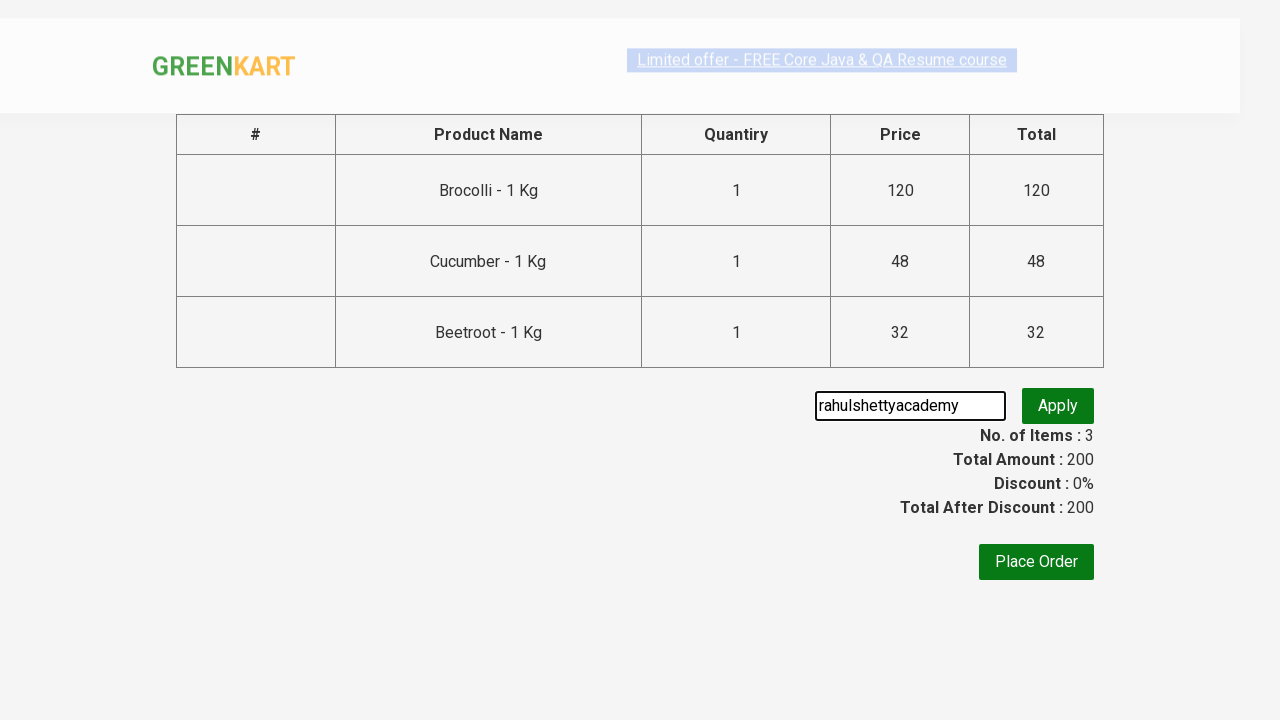

Clicked apply promo button to apply the discount code at (1058, 406) on button.promoBtn
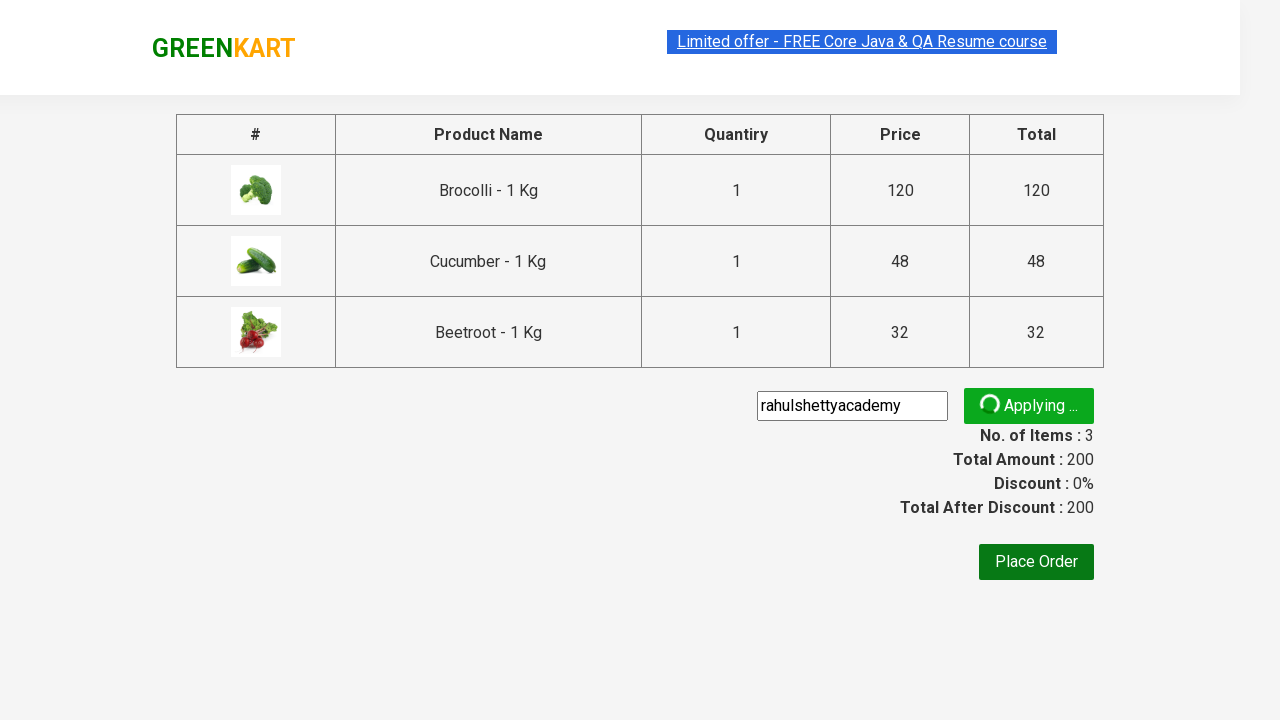

Promo code discount information appeared on the page
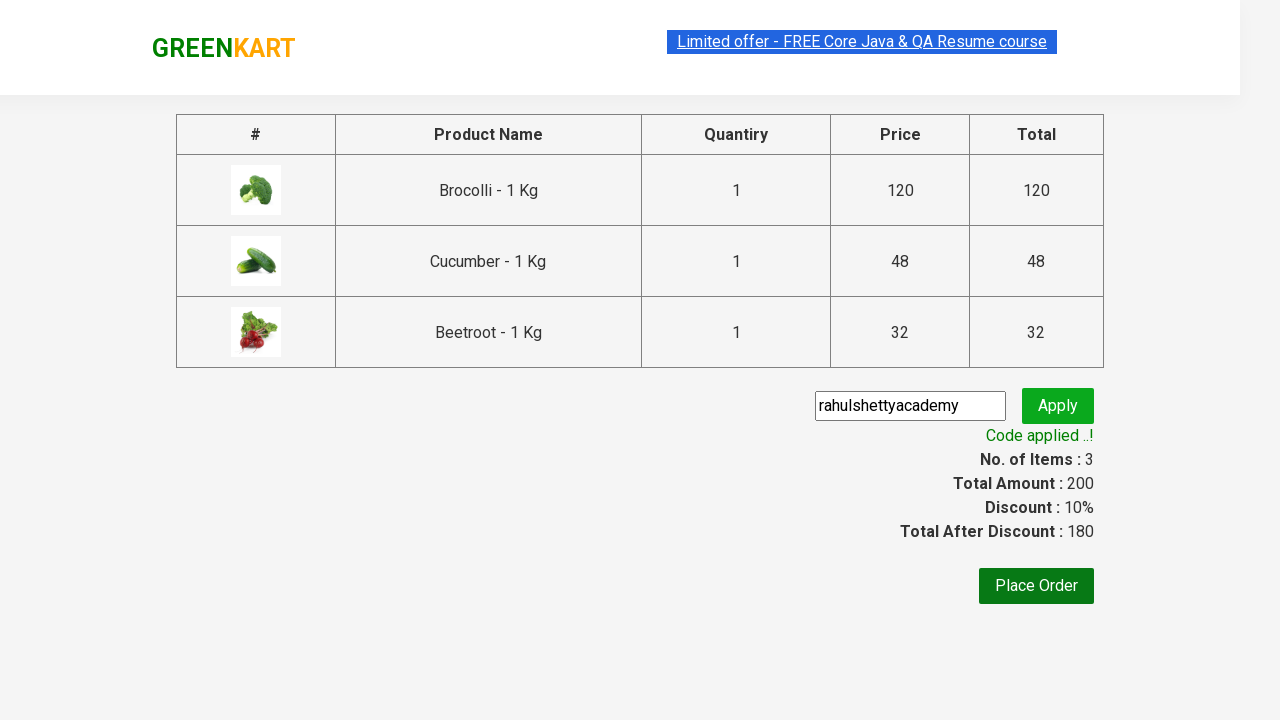

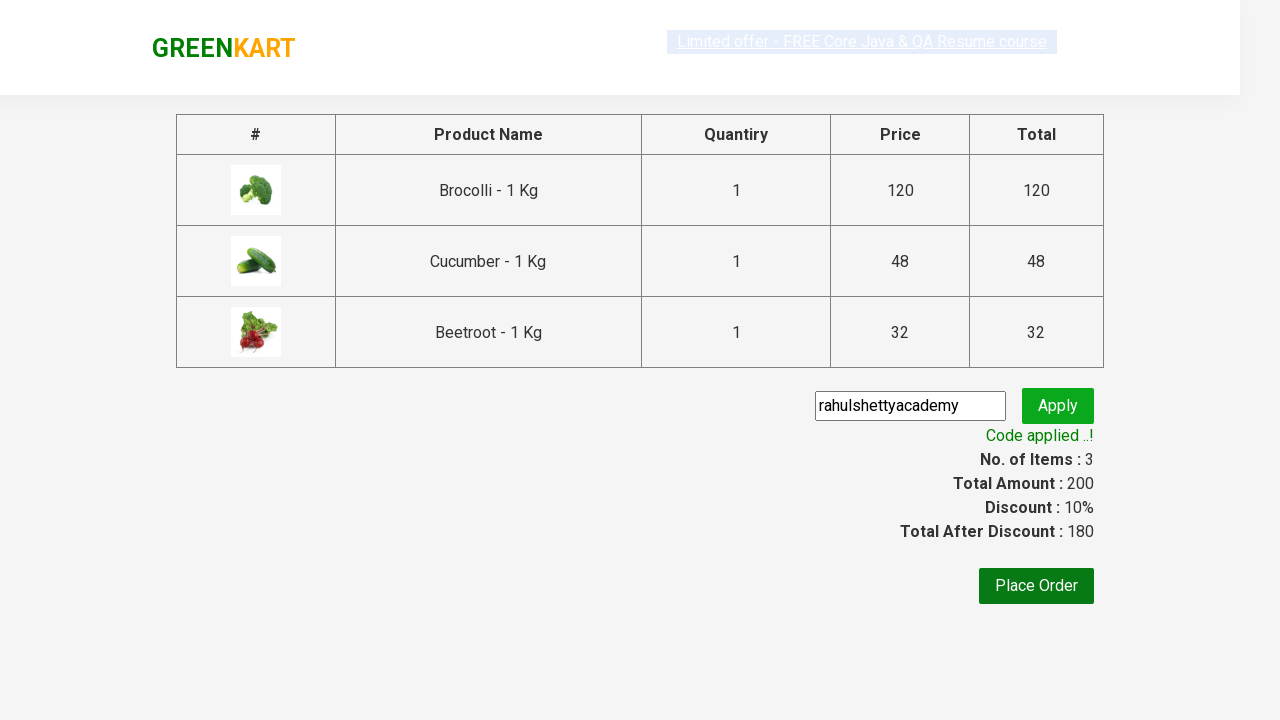